Tests JavaScript alert handling by clicking buttons that trigger confirm and prompt dialogs, accepting them and verifying the results are displayed on the page.

Starting URL: https://the-internet.herokuapp.com/javascript_alerts

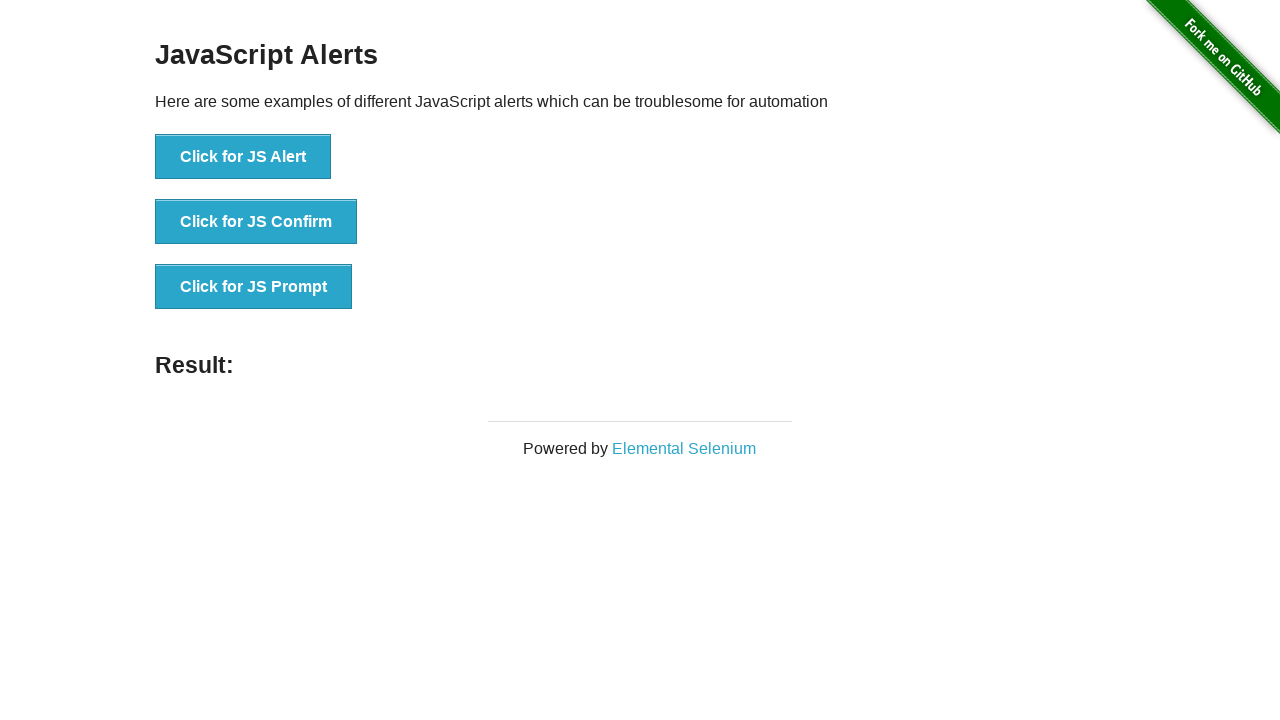

Clicked second button to trigger JavaScript confirm alert at (256, 222) on (//button)[2]
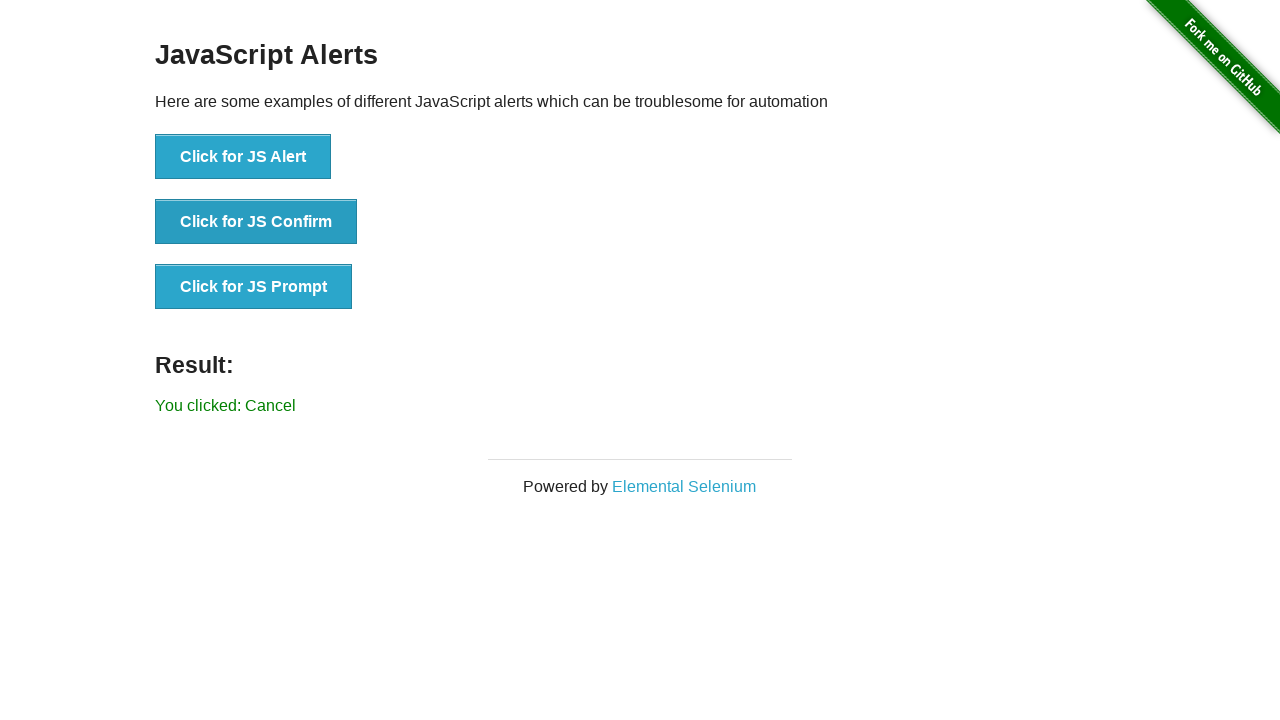

Set up dialog handler to accept confirm alert
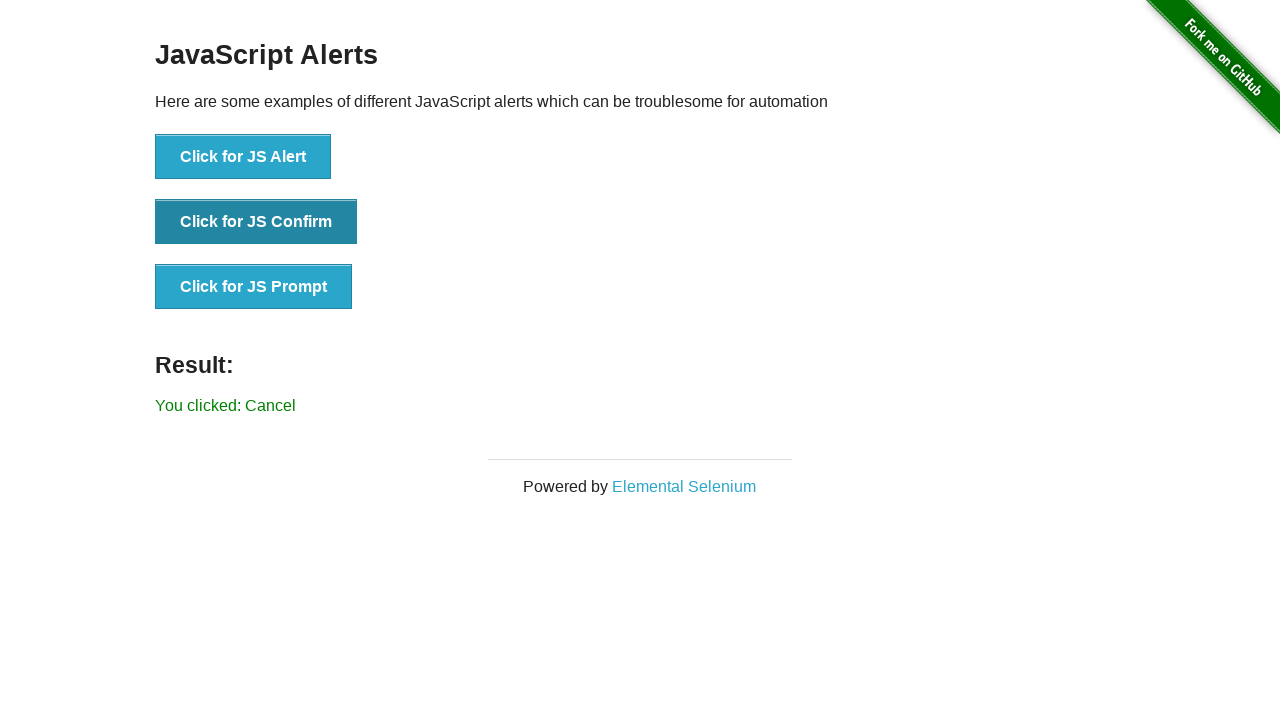

Confirm alert accepted and result element appeared
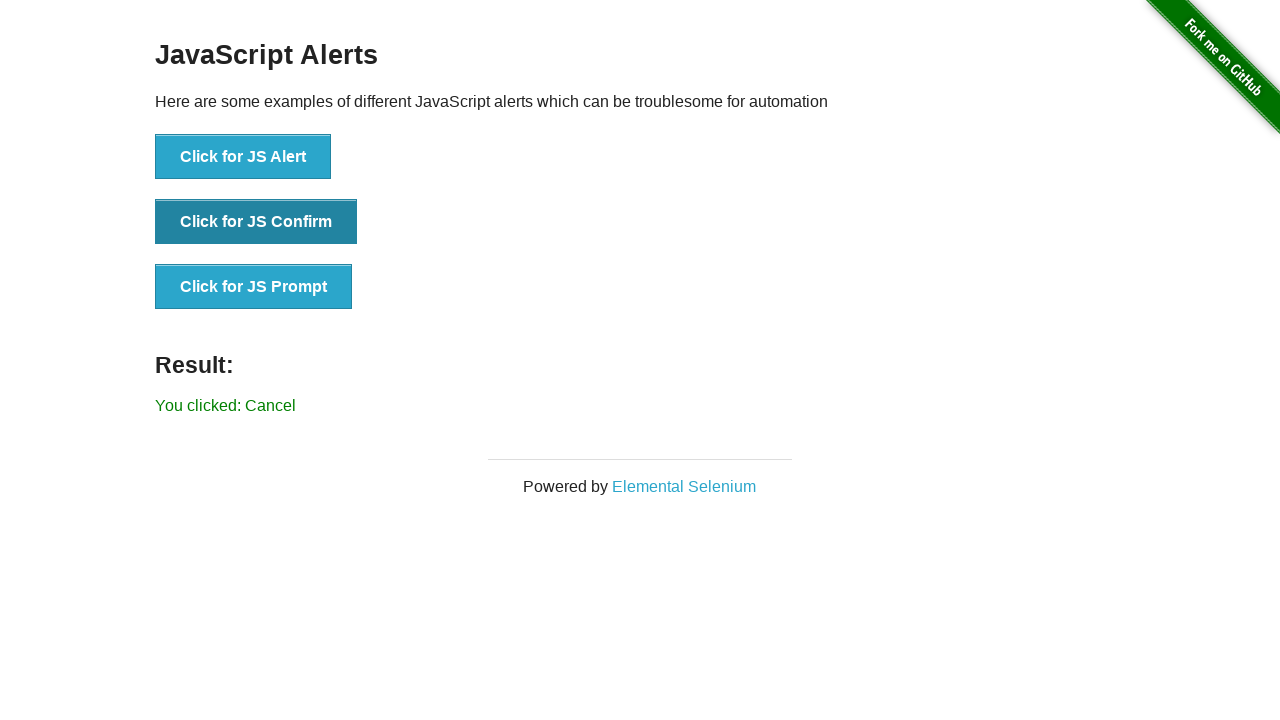

Verified result is displayed on page
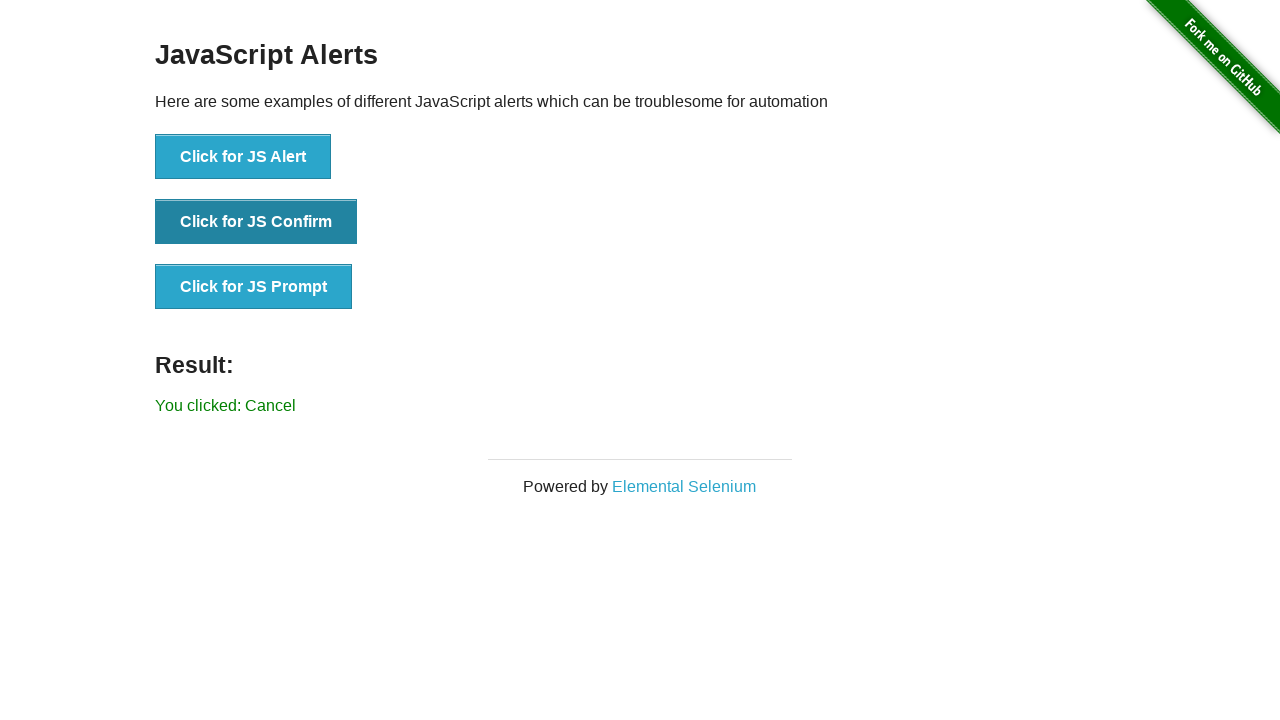

Set up dialog handler for prompt alert to accept with text 'selenium alert test'
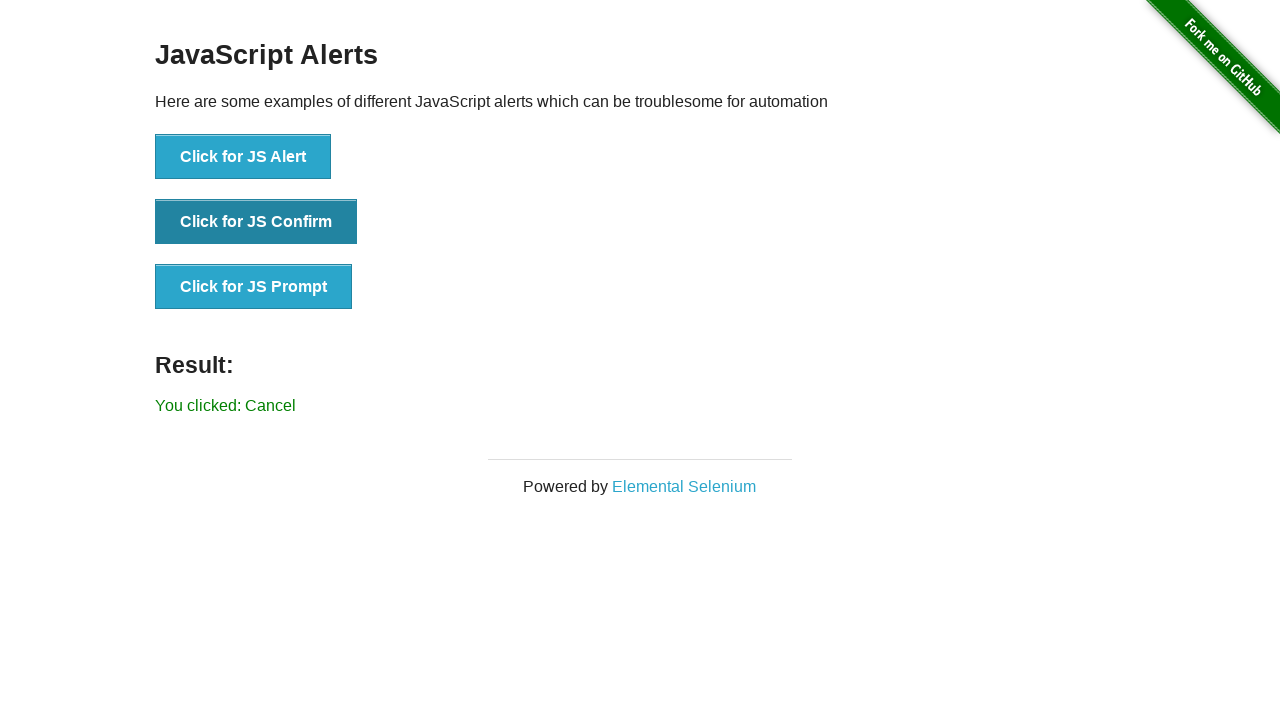

Clicked third button to trigger JavaScript prompt alert at (254, 287) on (//button)[3]
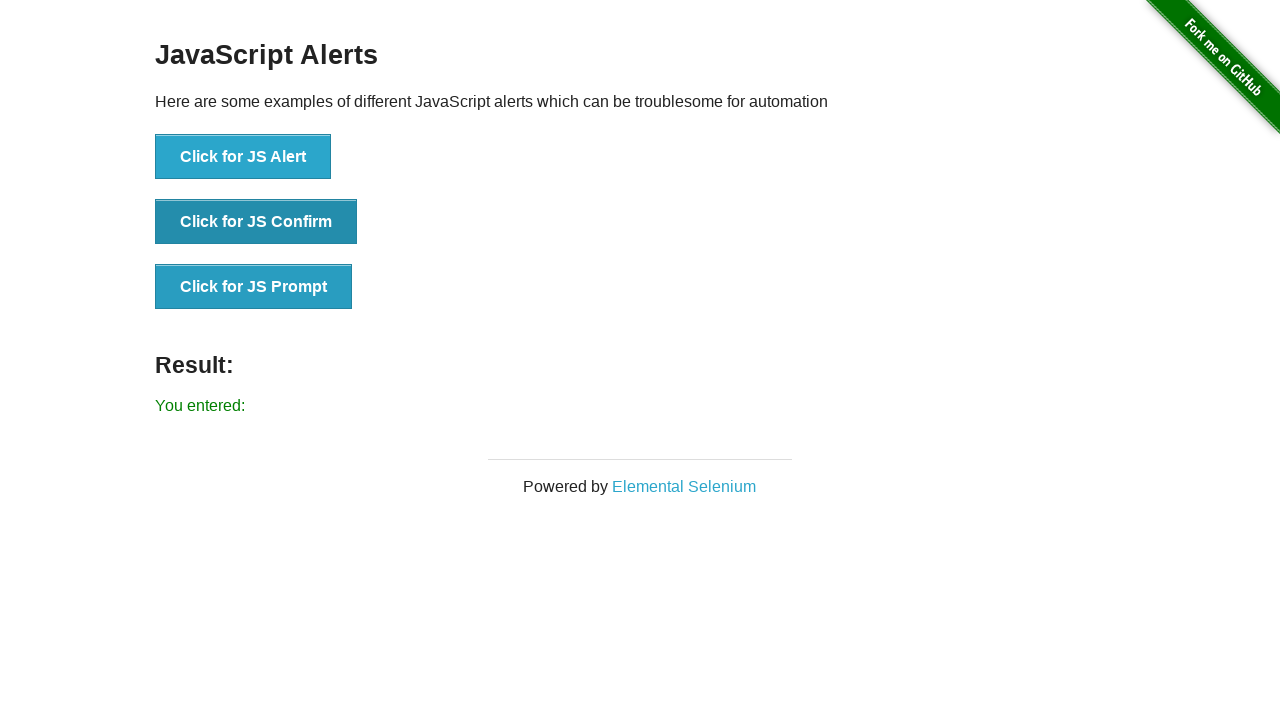

Prompt alert accepted and result element updated on page
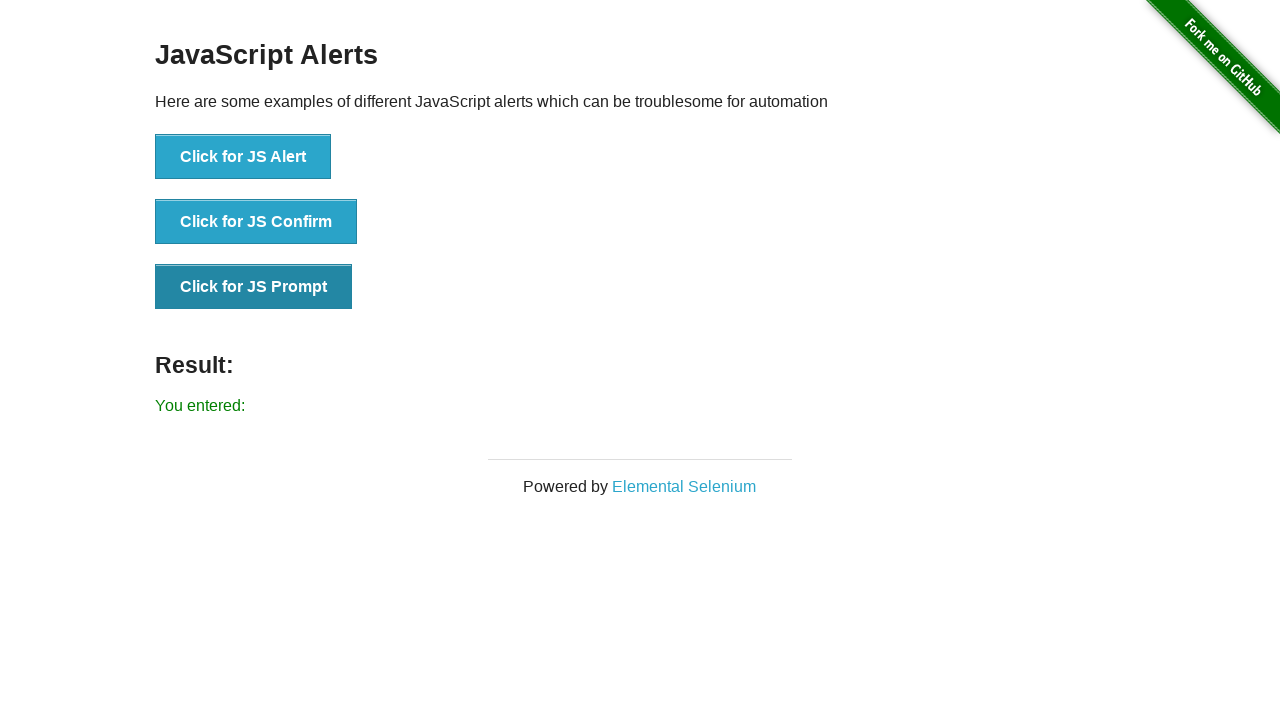

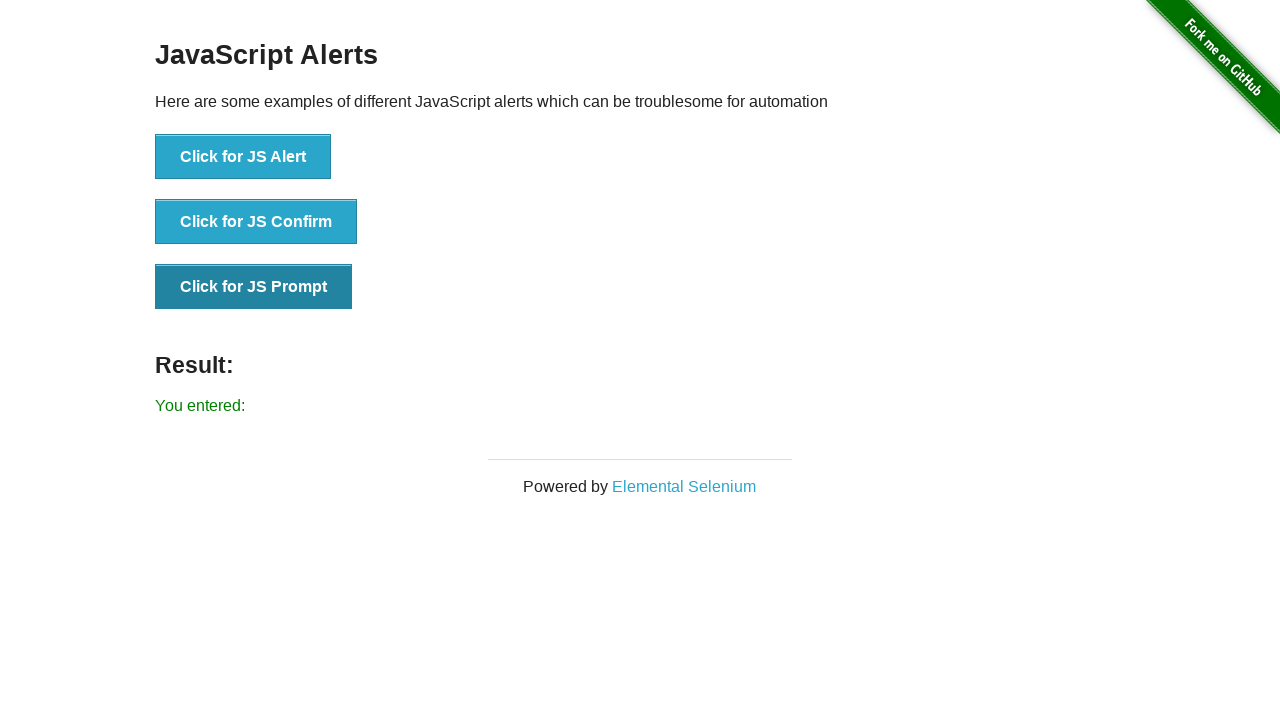